Navigates to a moppy.jp page and waits for it to load

Starting URL: http://moppy.jp/top.php?xGVJe1dd

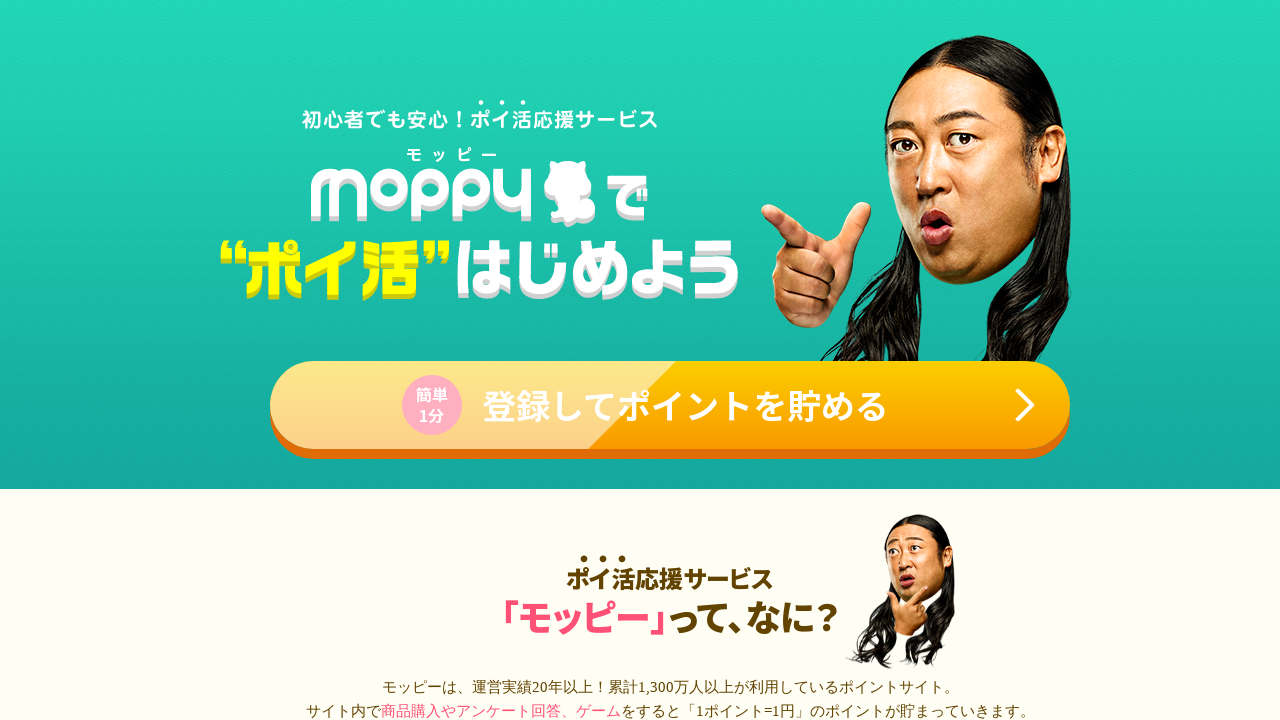

Navigated to moppy.jp top page
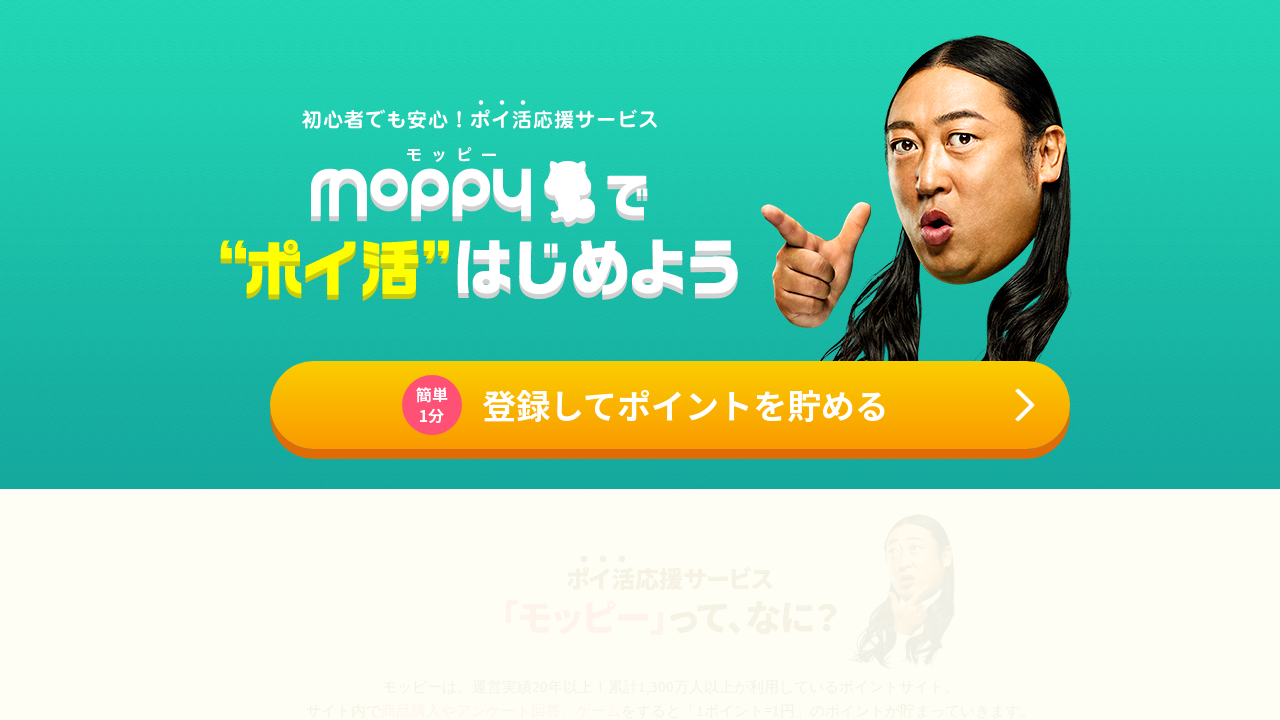

Page DOM content loaded
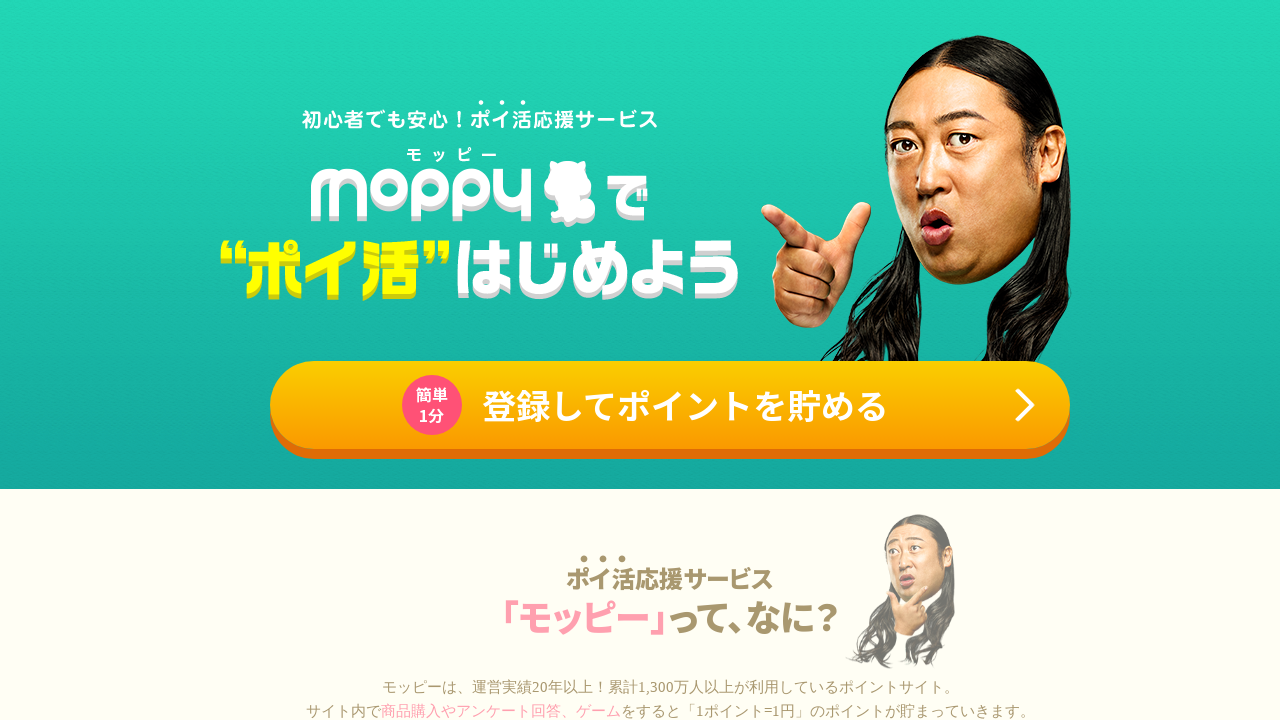

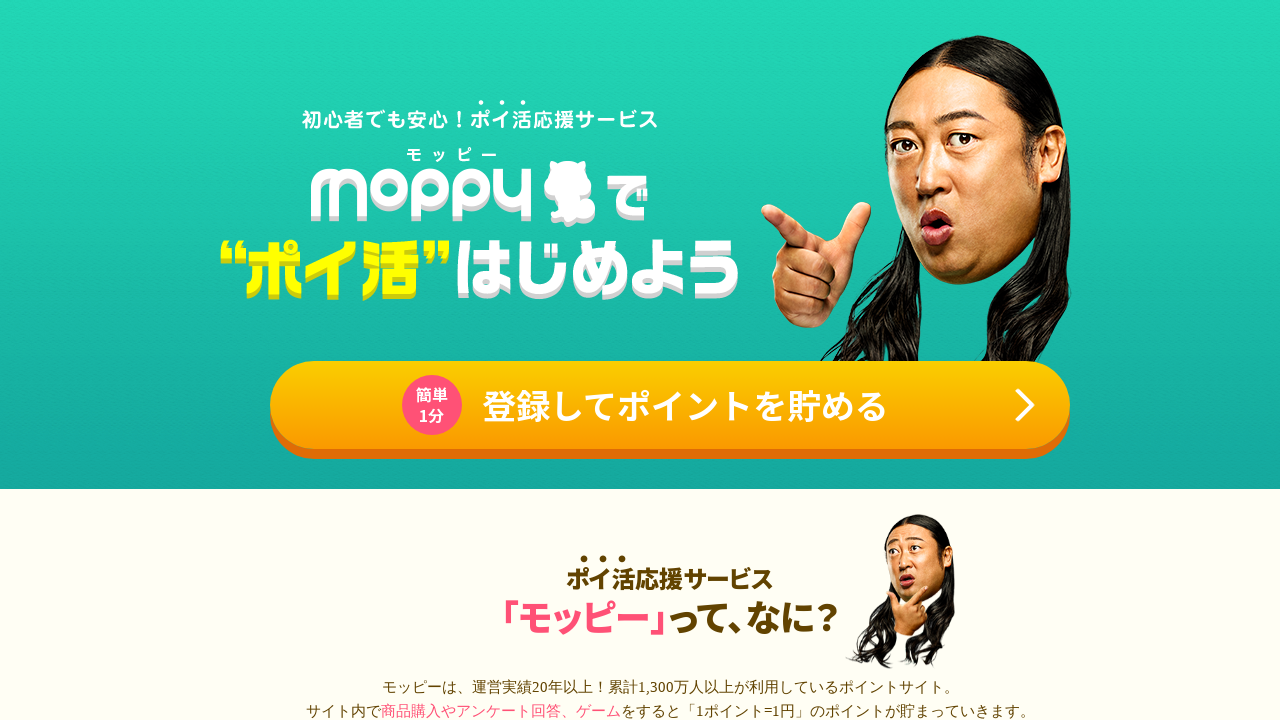